Verifies that the company branding logo is displayed on the OrangeHRM login page

Starting URL: https://opensource-demo.orangehrmlive.com/web/index.php/auth/login

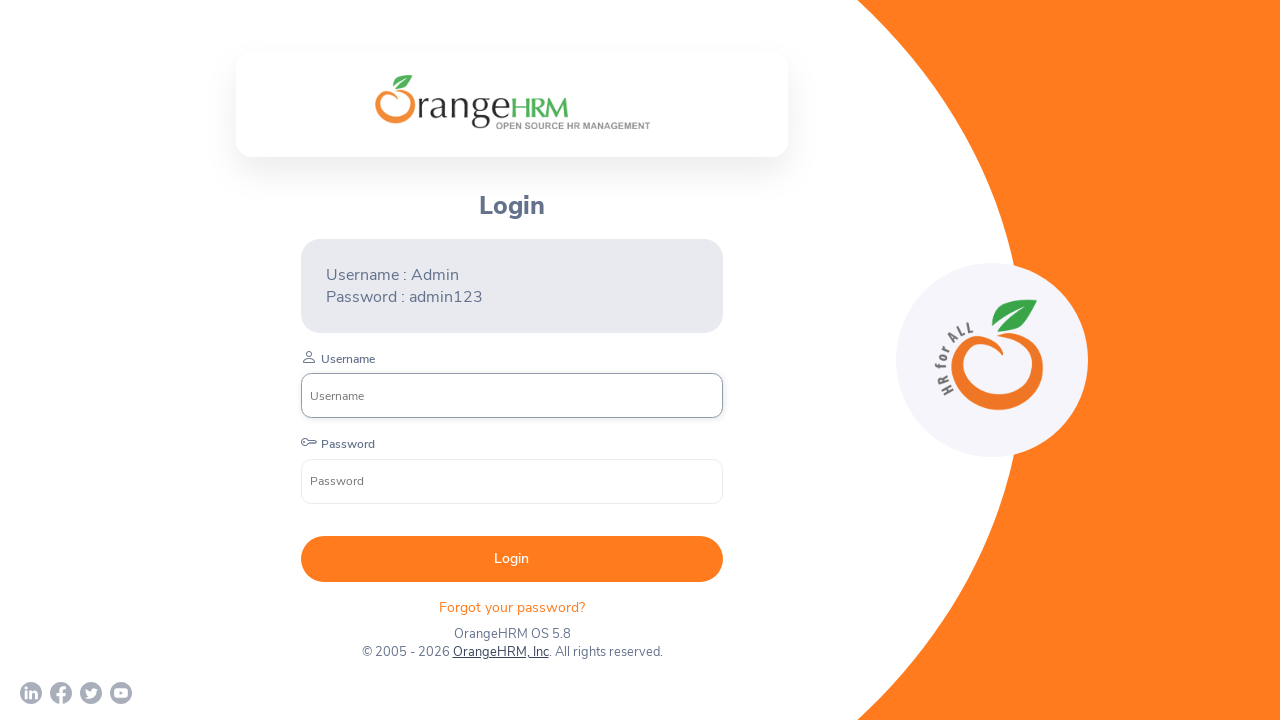

Waited 3 seconds for page to load
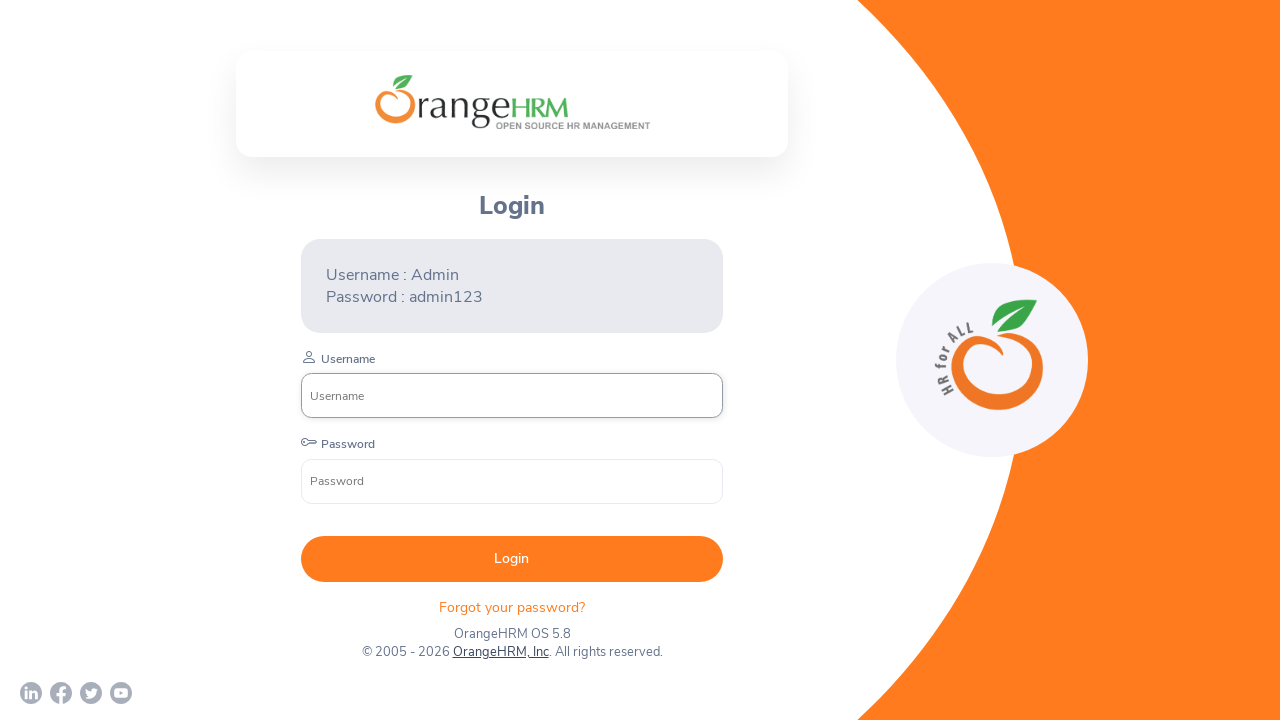

Located company branding logo element
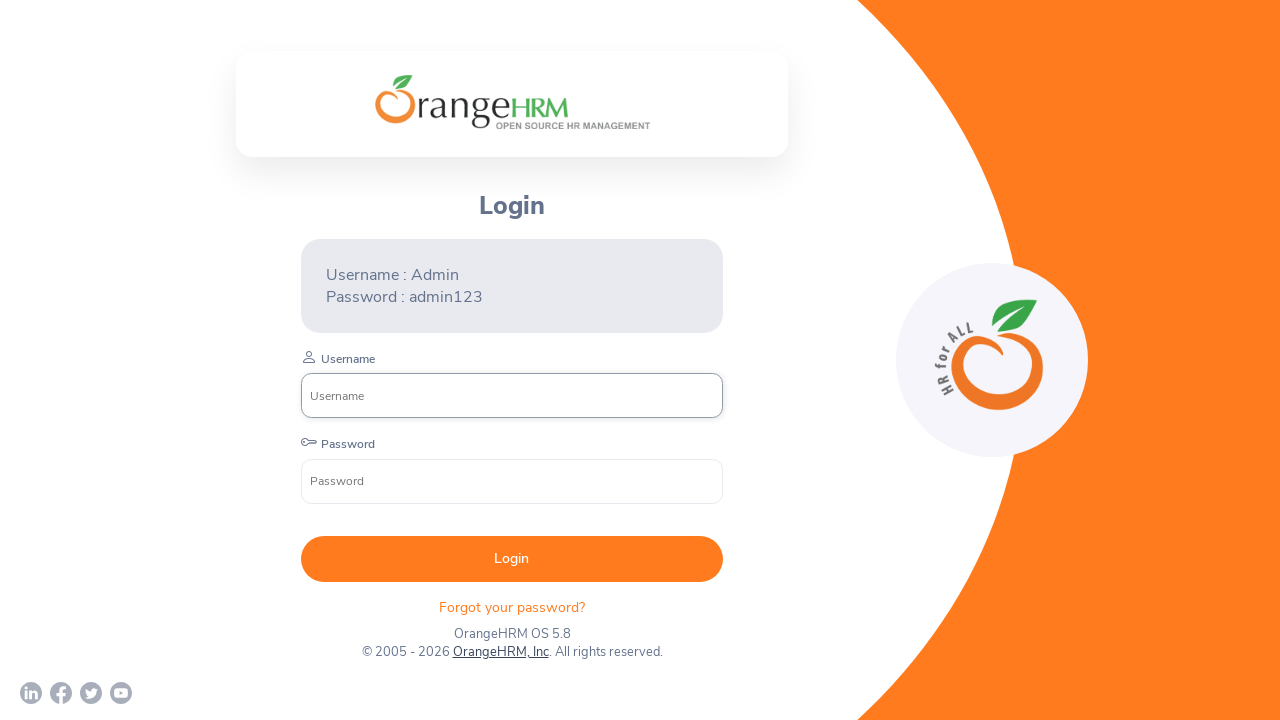

Verified that company branding logo is visible on OrangeHRM login page
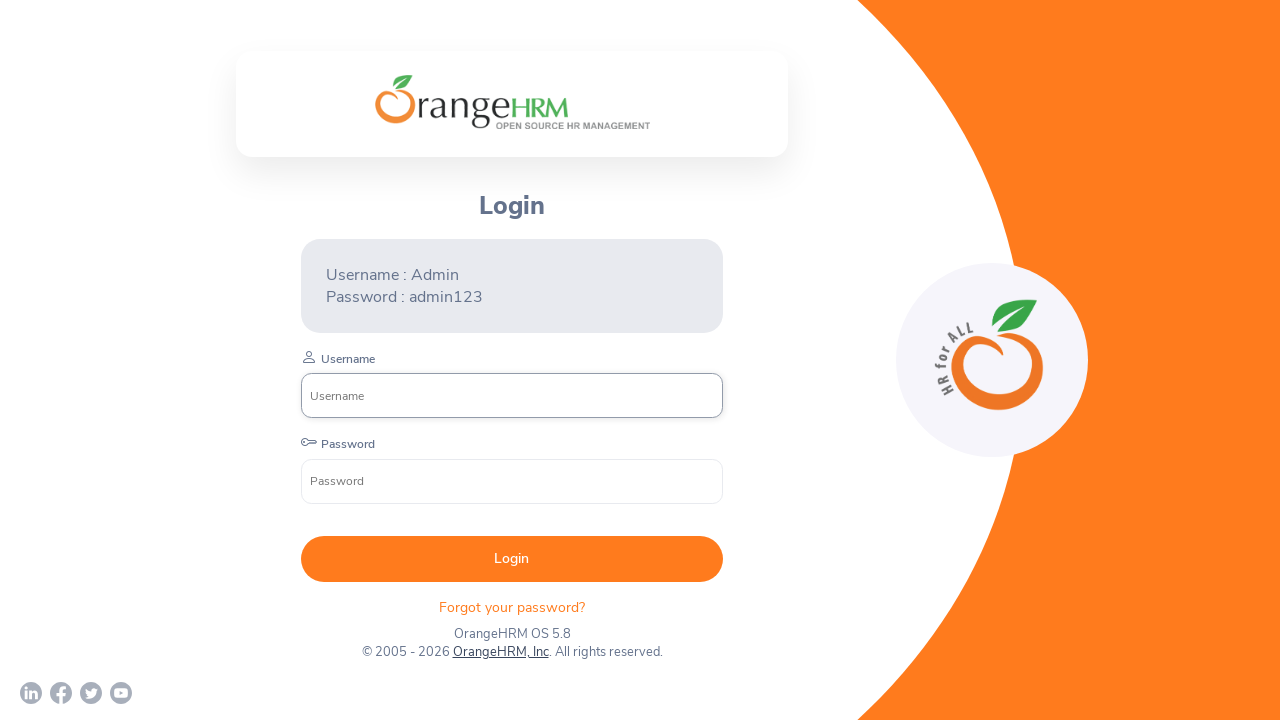

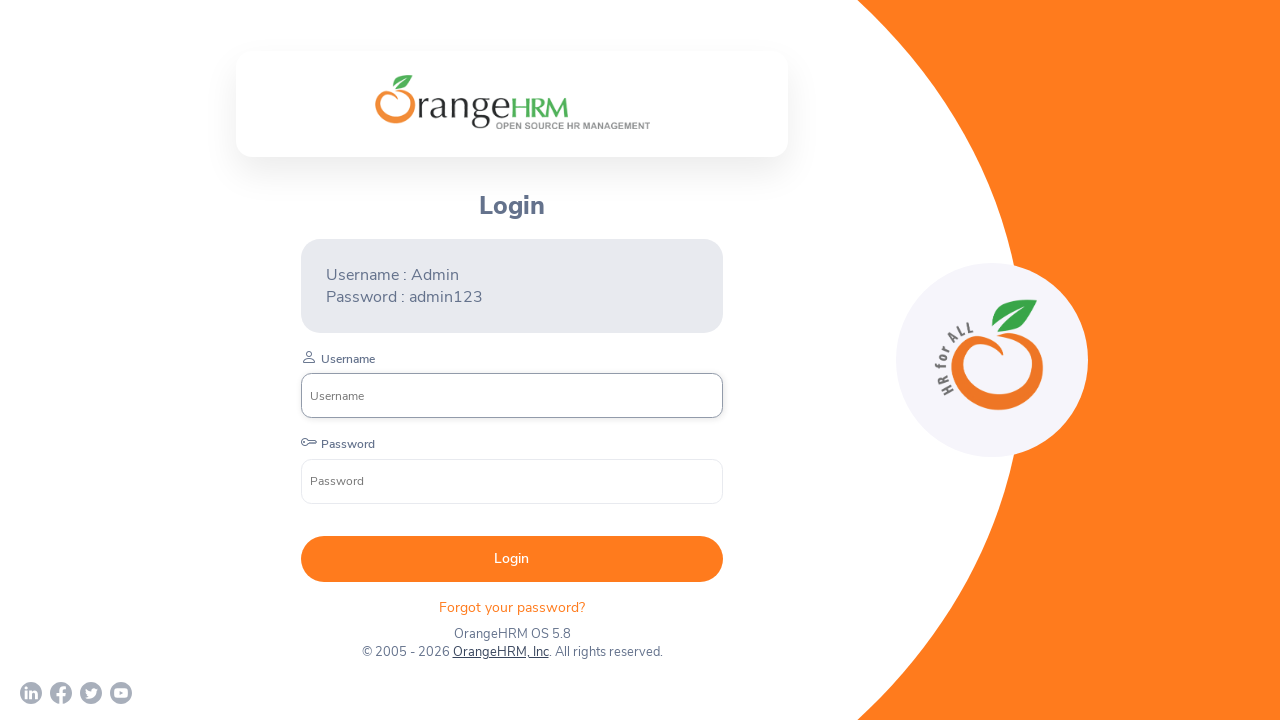